Navigates to a specific Stepik lesson page and waits for it to load

Starting URL: https://stepik.org/lesson/25969/step/12

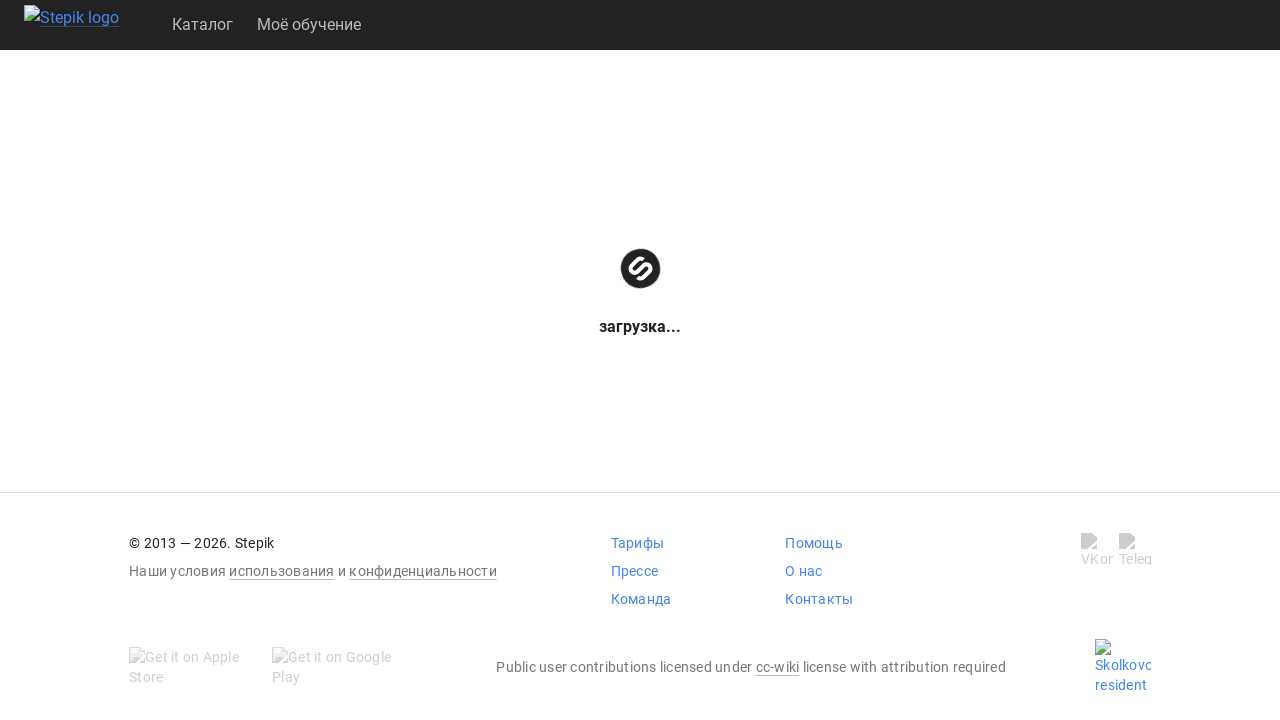

Waited for DOM content to load on Stepik lesson page
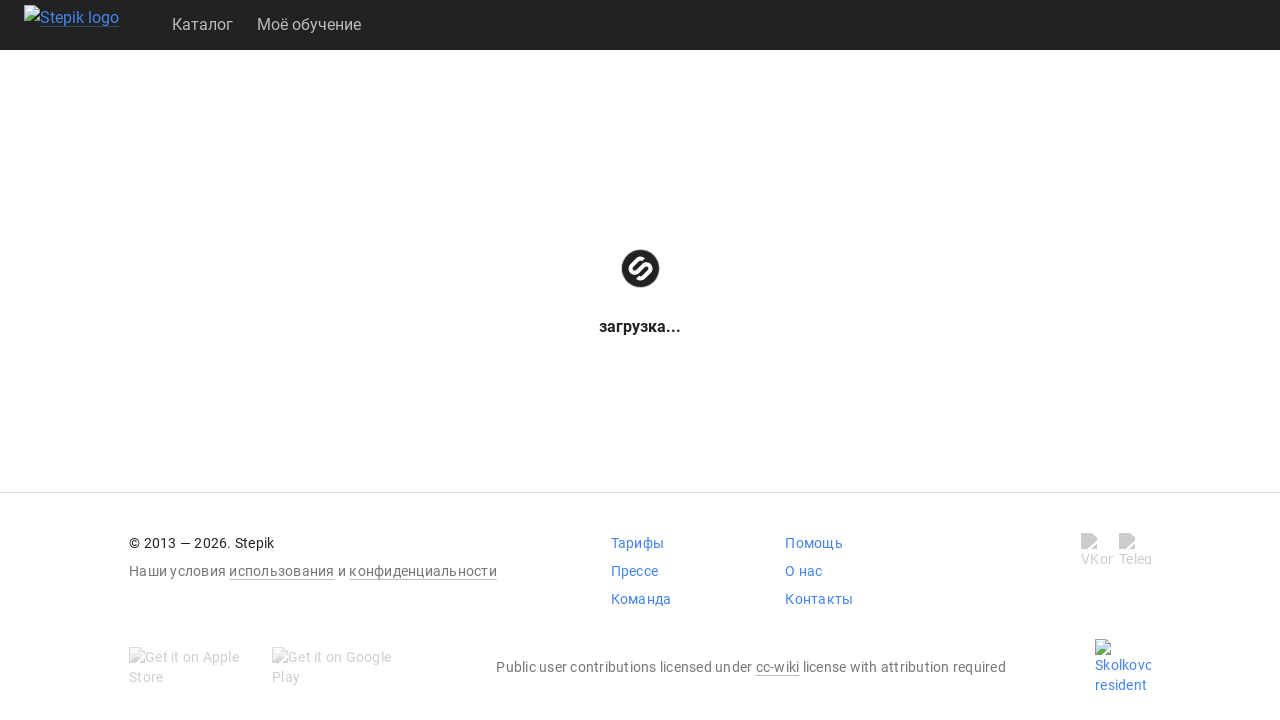

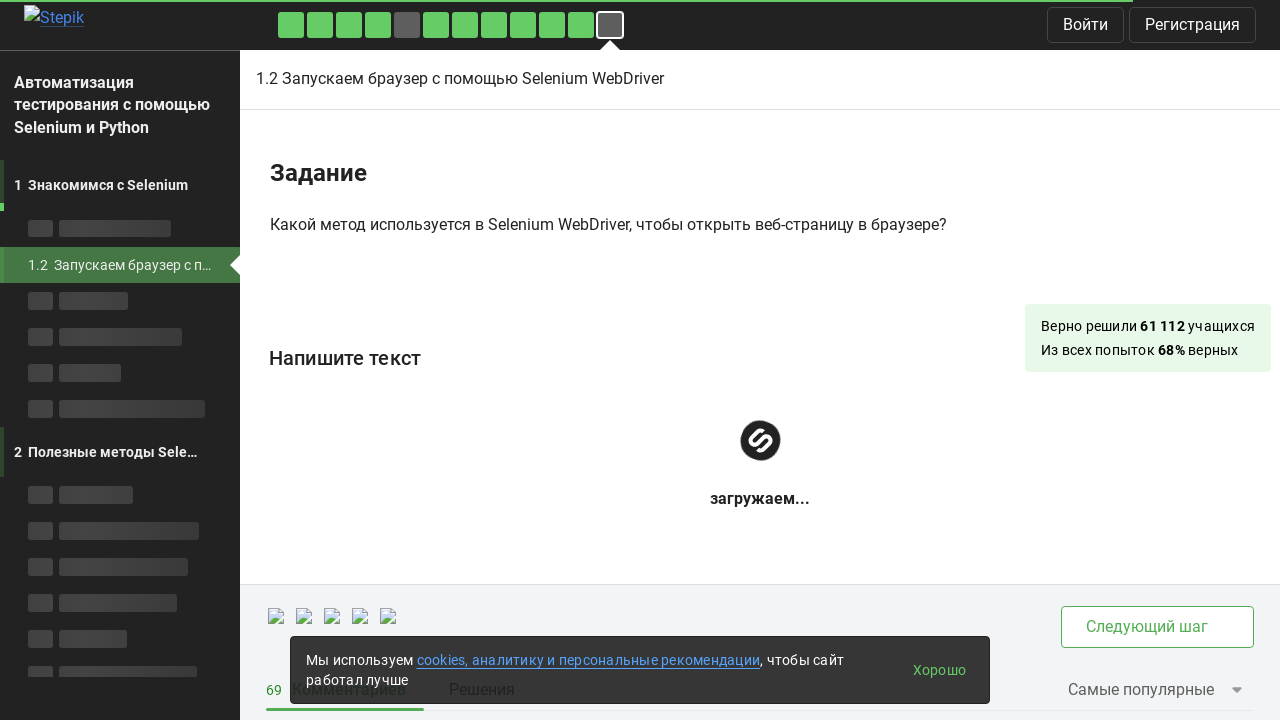